Tests the search functionality on Selenium Playground Table Search Demo by searching for "New York" and validating that exactly 5 filtered results are displayed, each containing "New York".

Starting URL: https://www.lambdatest.com/selenium-playground/table-sort-search-demo

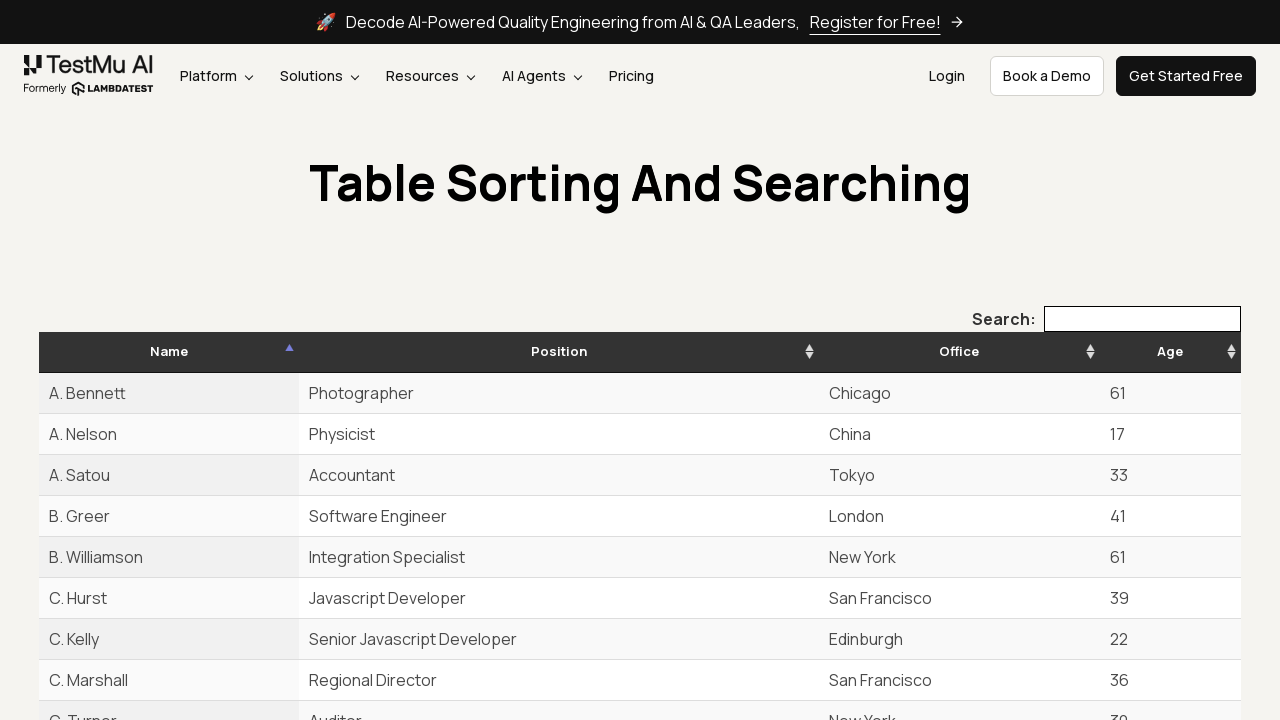

Filled search box with 'New York' on input[type='search']
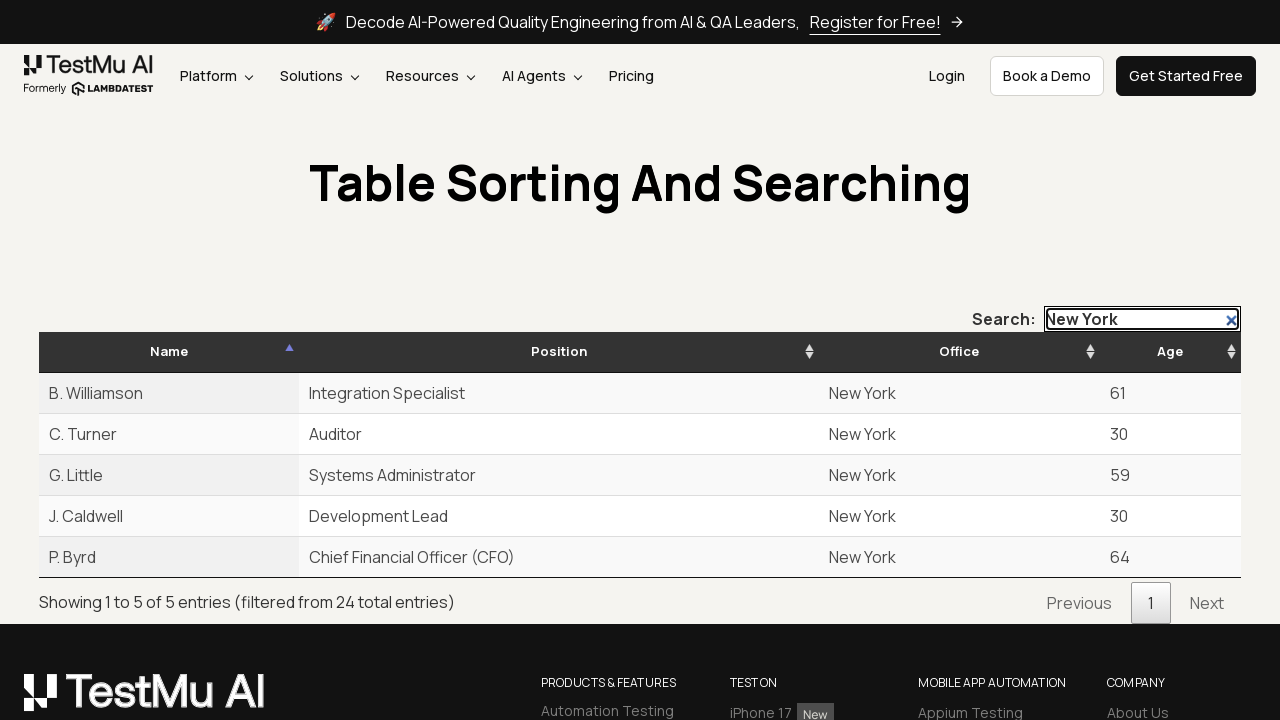

Waited 1000ms for dynamic filtering to complete
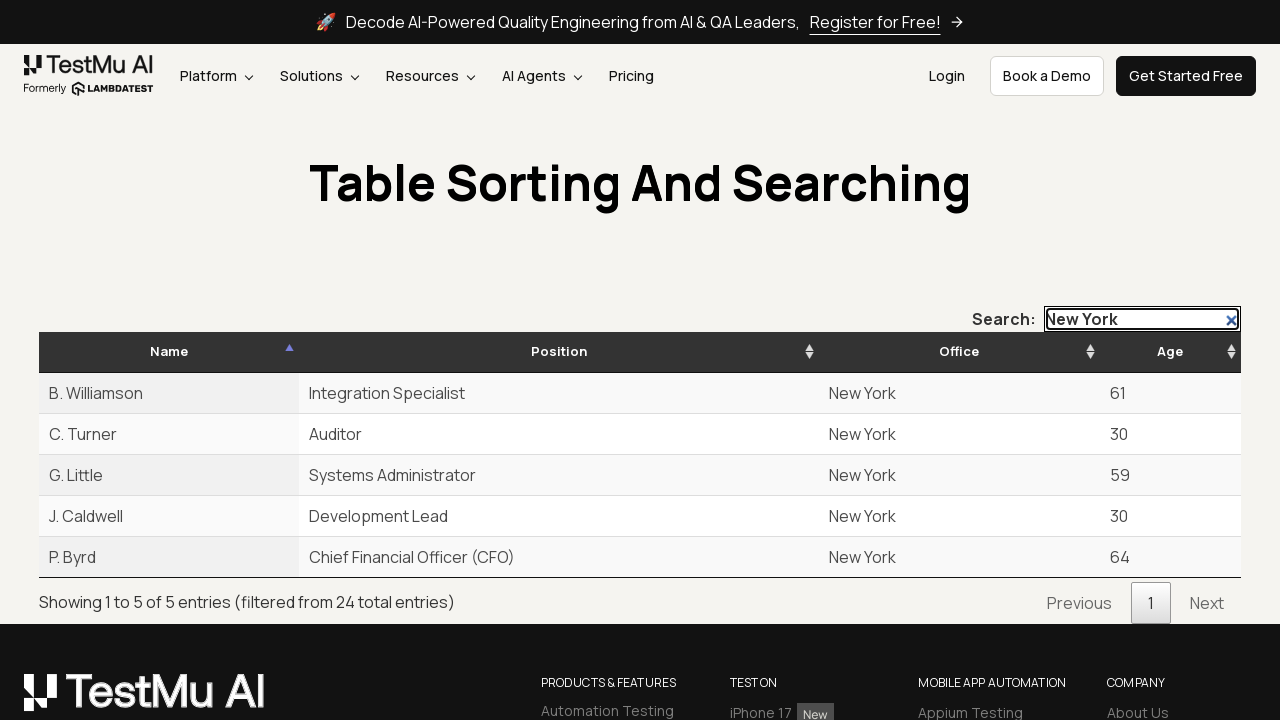

Waited for filtered table rows to be visible
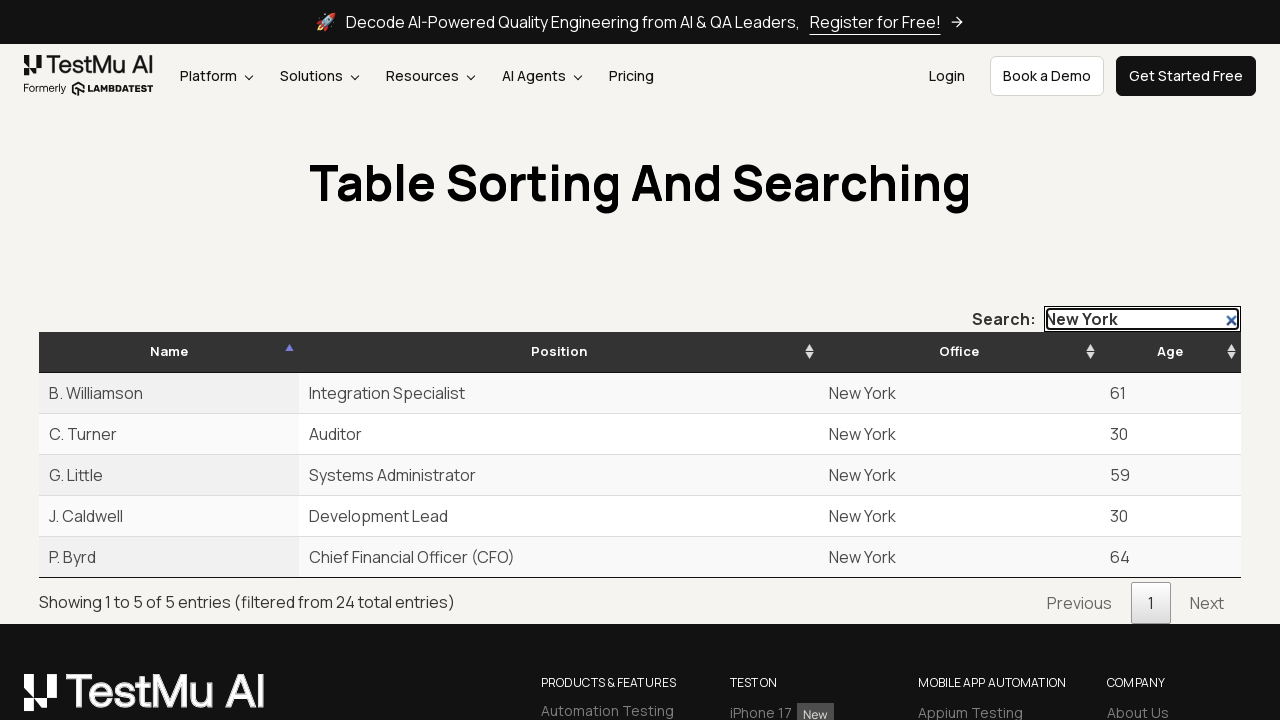

Located all visible table rows
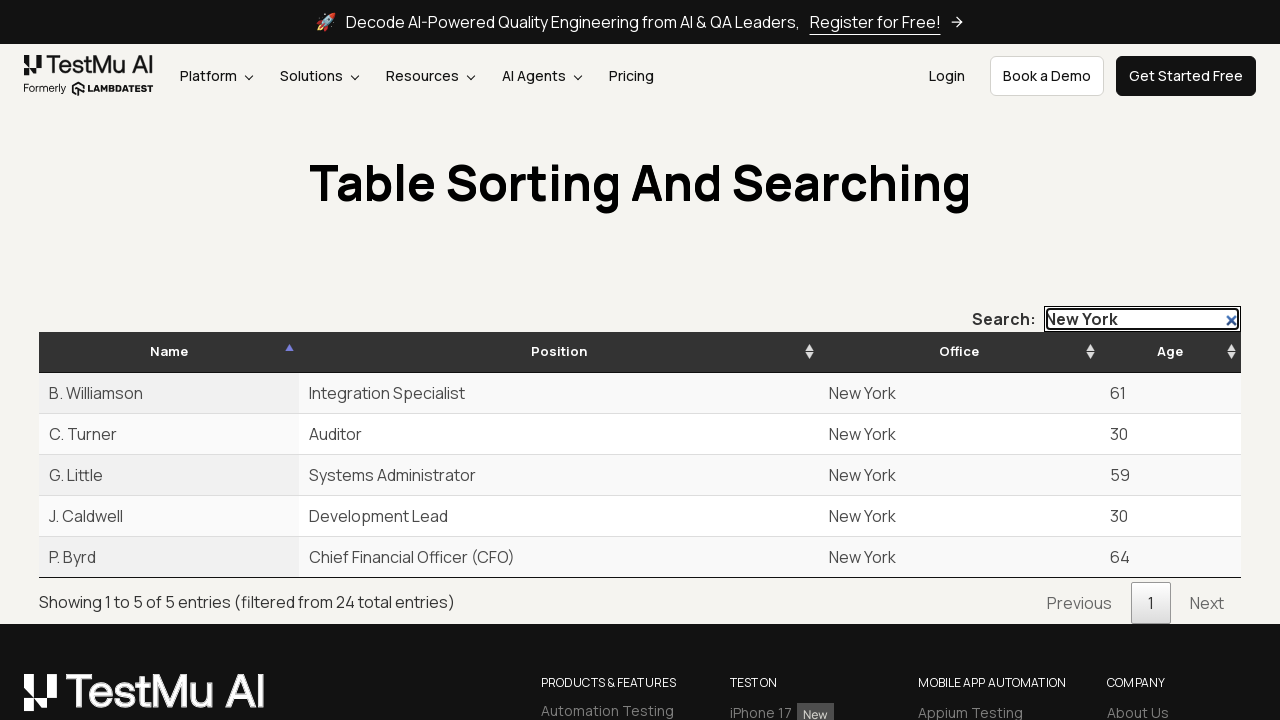

Waited for first filtered row to be ready
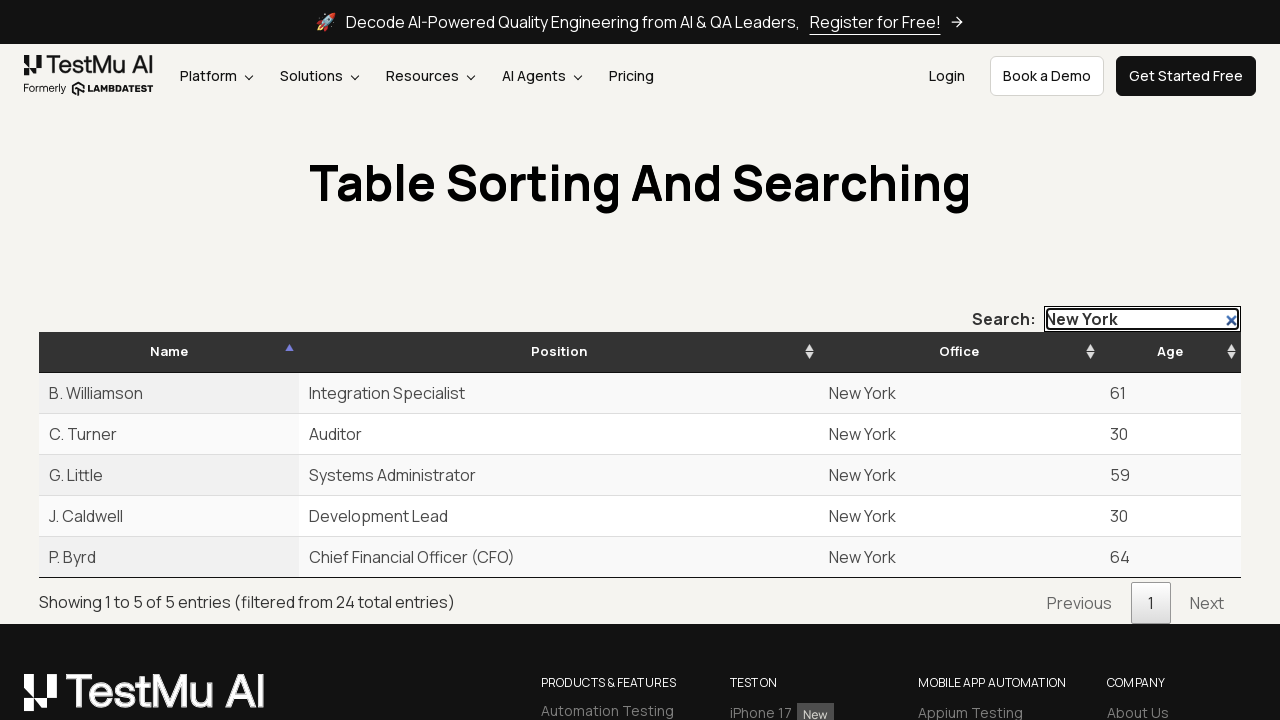

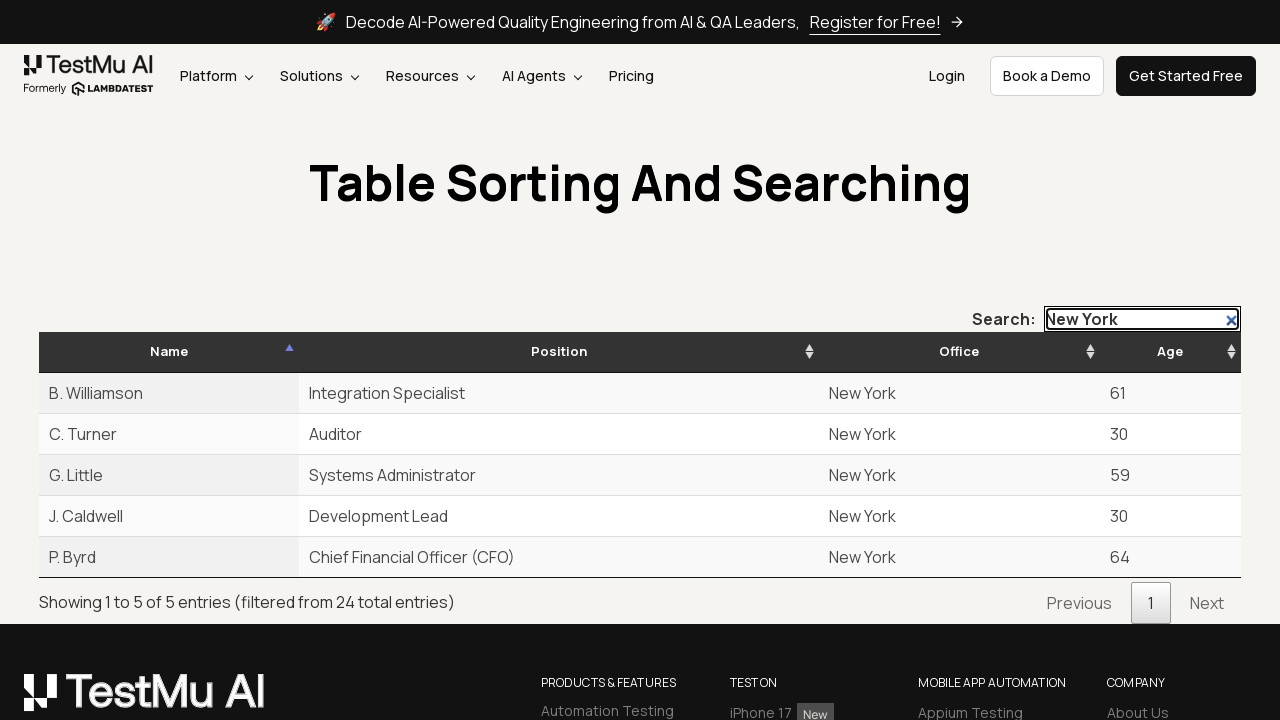